Navigates to GitHub homepage and verifies the page loads by checking the page title

Starting URL: https://github.com

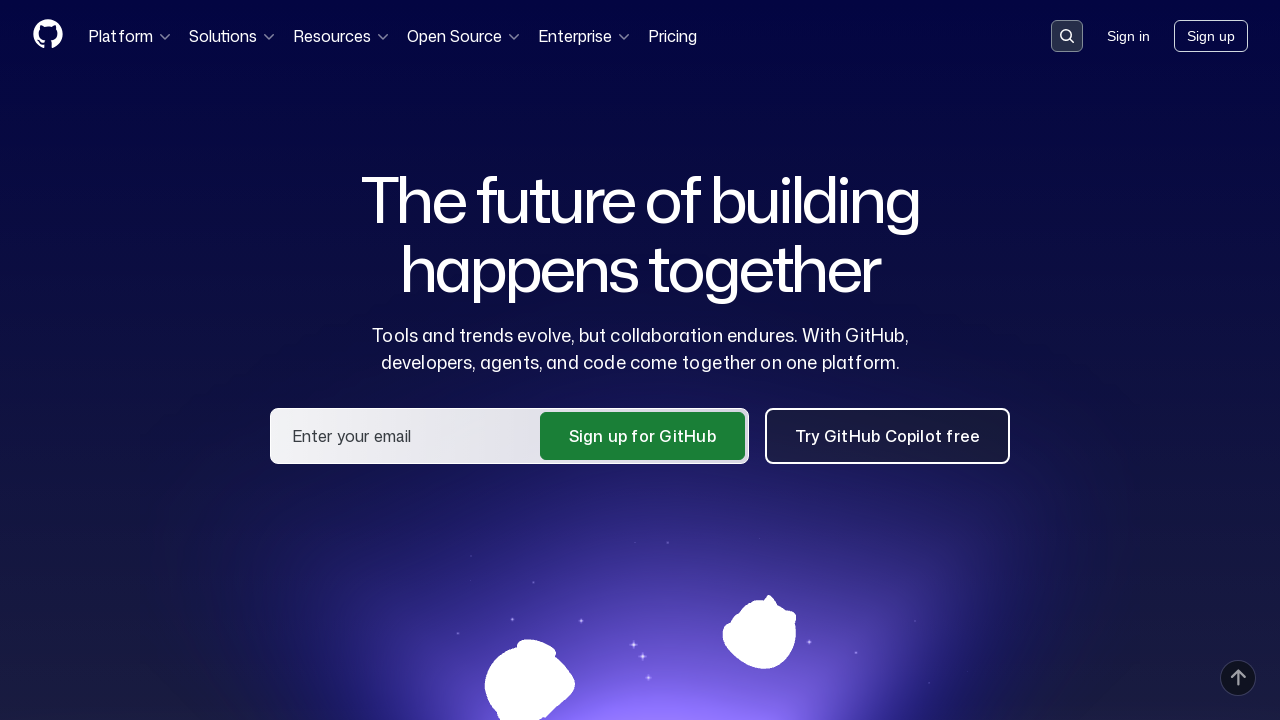

Navigated to GitHub homepage at https://github.com
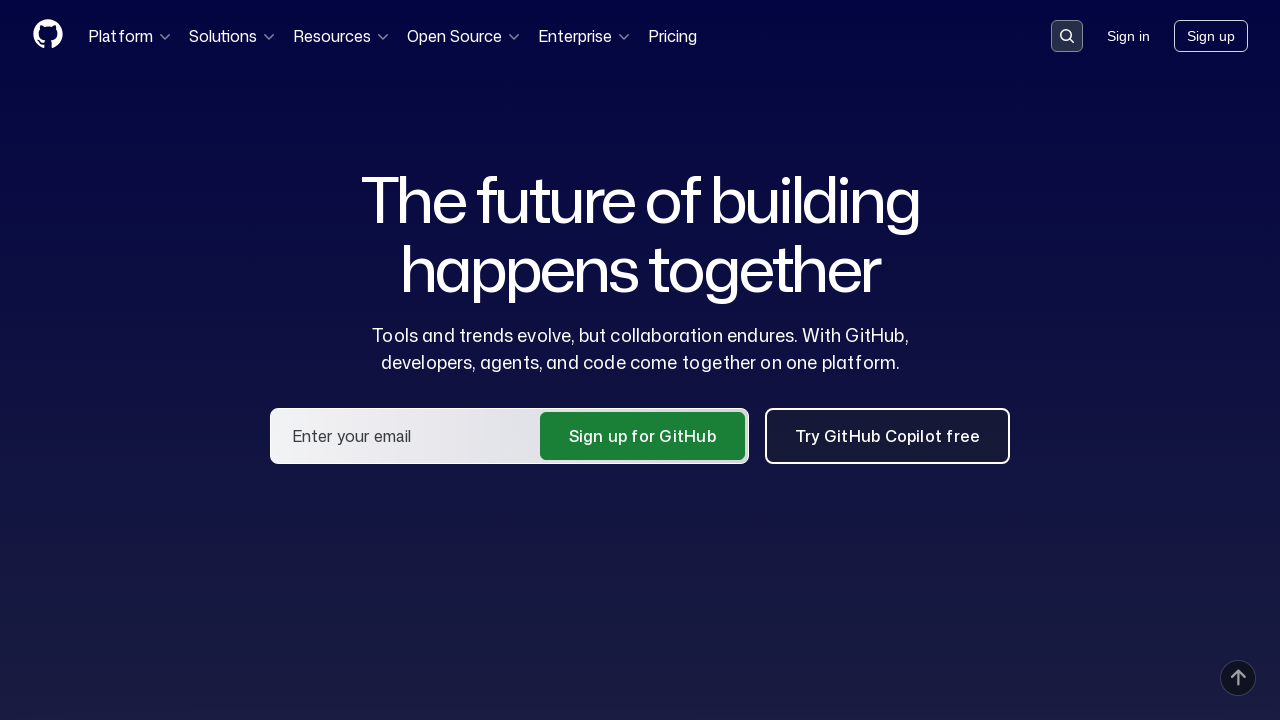

Page DOM content loaded
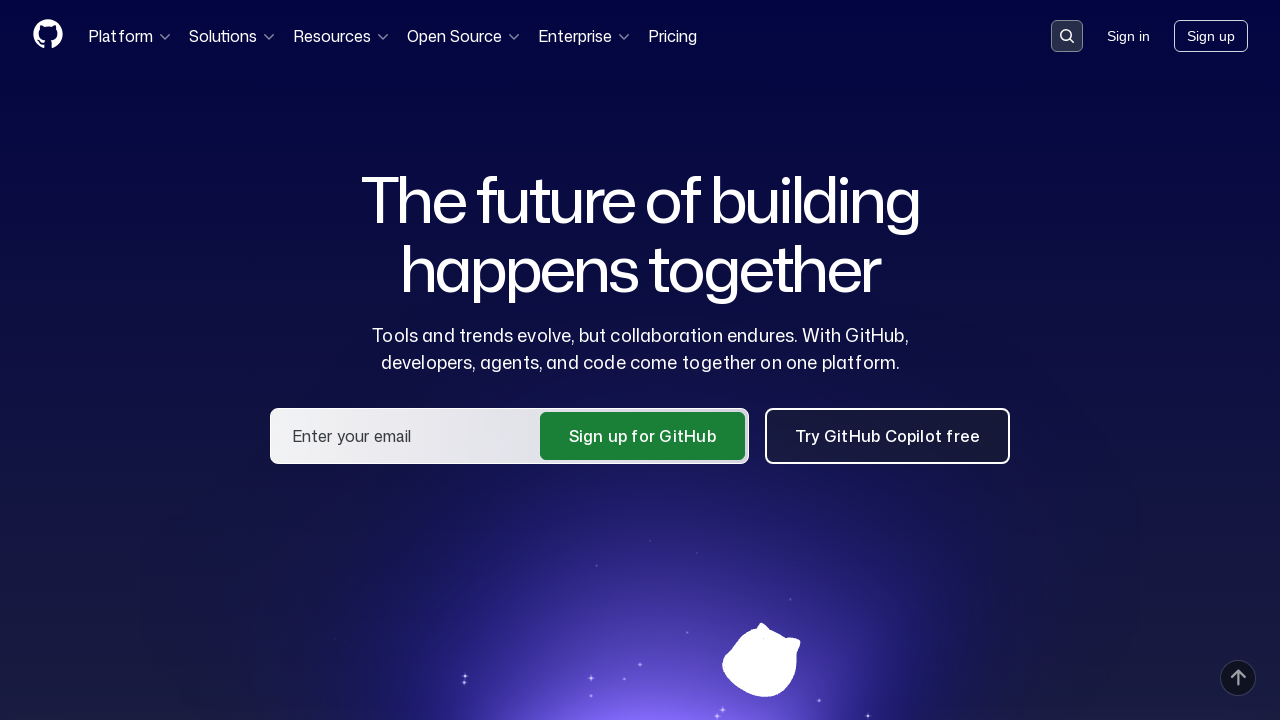

Verified page title contains 'GitHub'
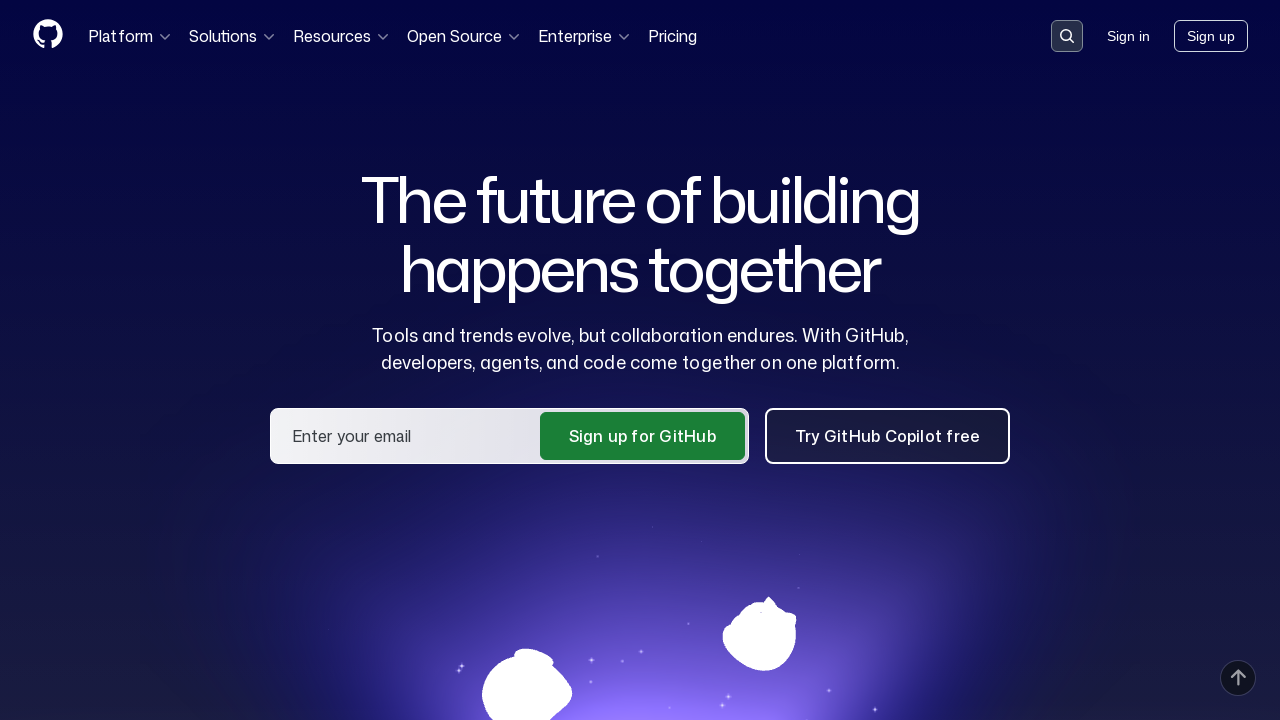

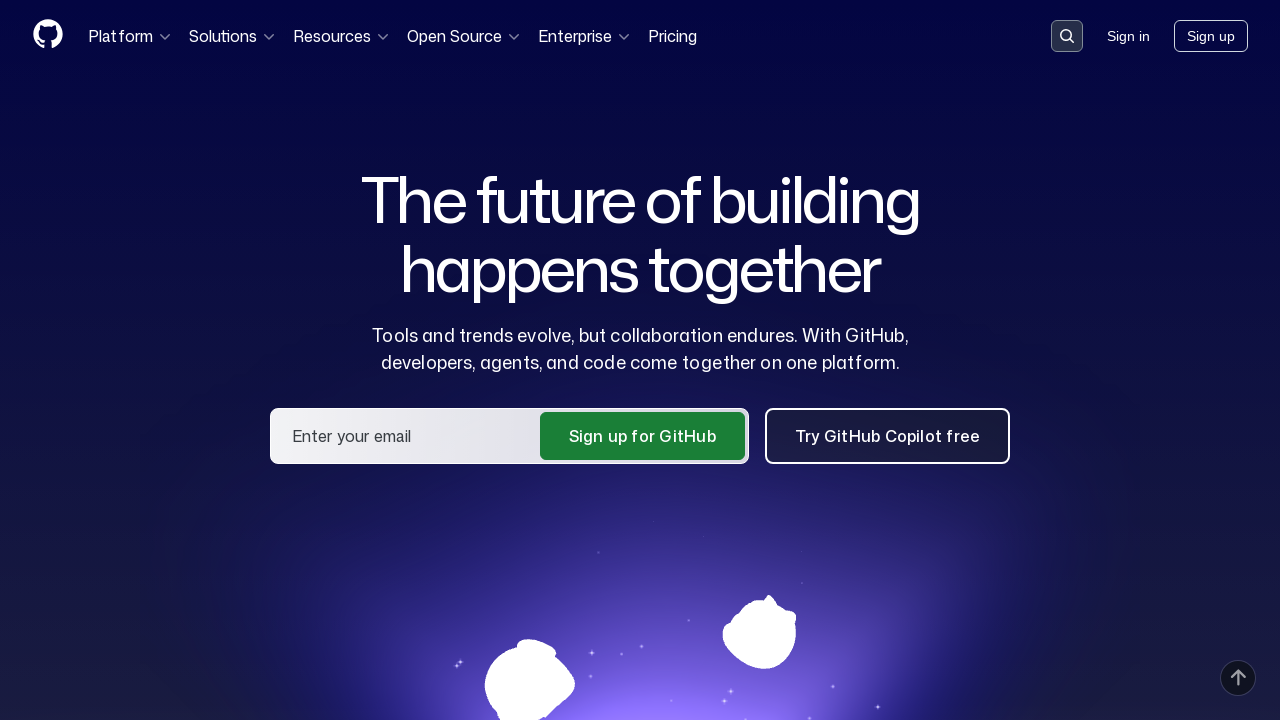